Tests the TutorialsPoint Selenium practice form by filling in a name, email, and selecting a gender radio button.

Starting URL: https://www.tutorialspoint.com/selenium/practice/selenium_automation_practice.php

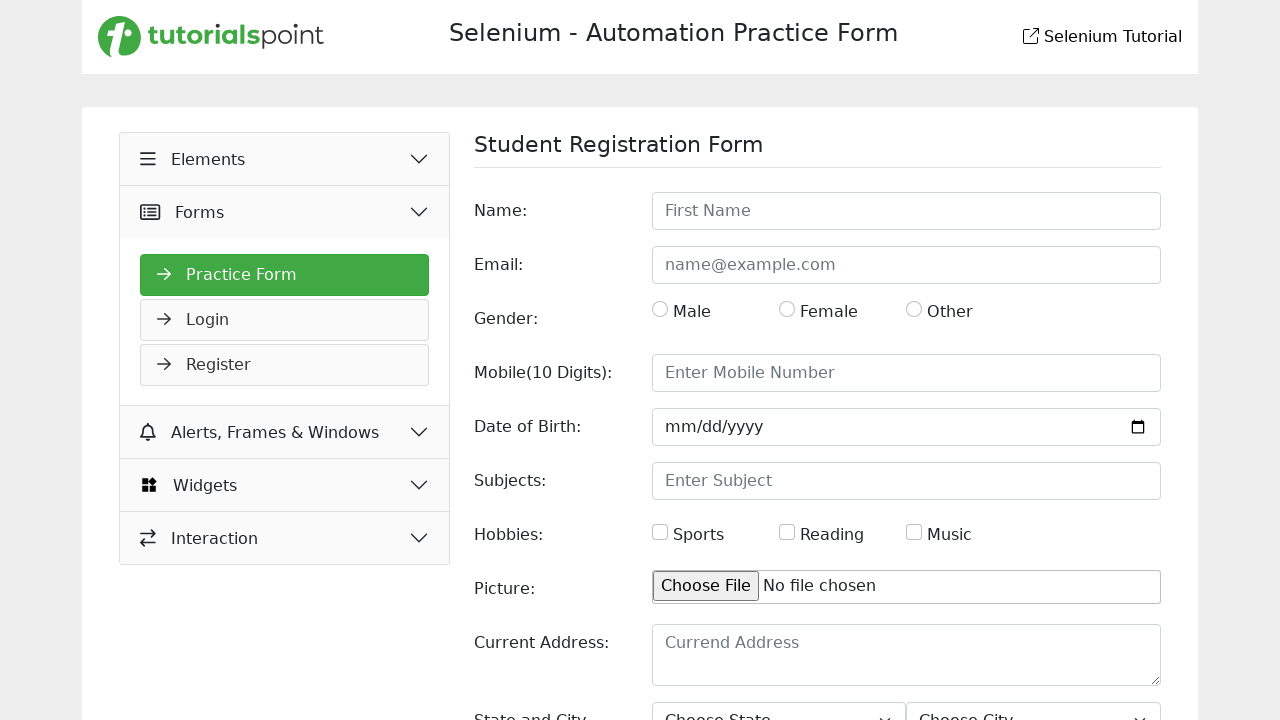

Filled name field with 'Michael Johnson' on #name
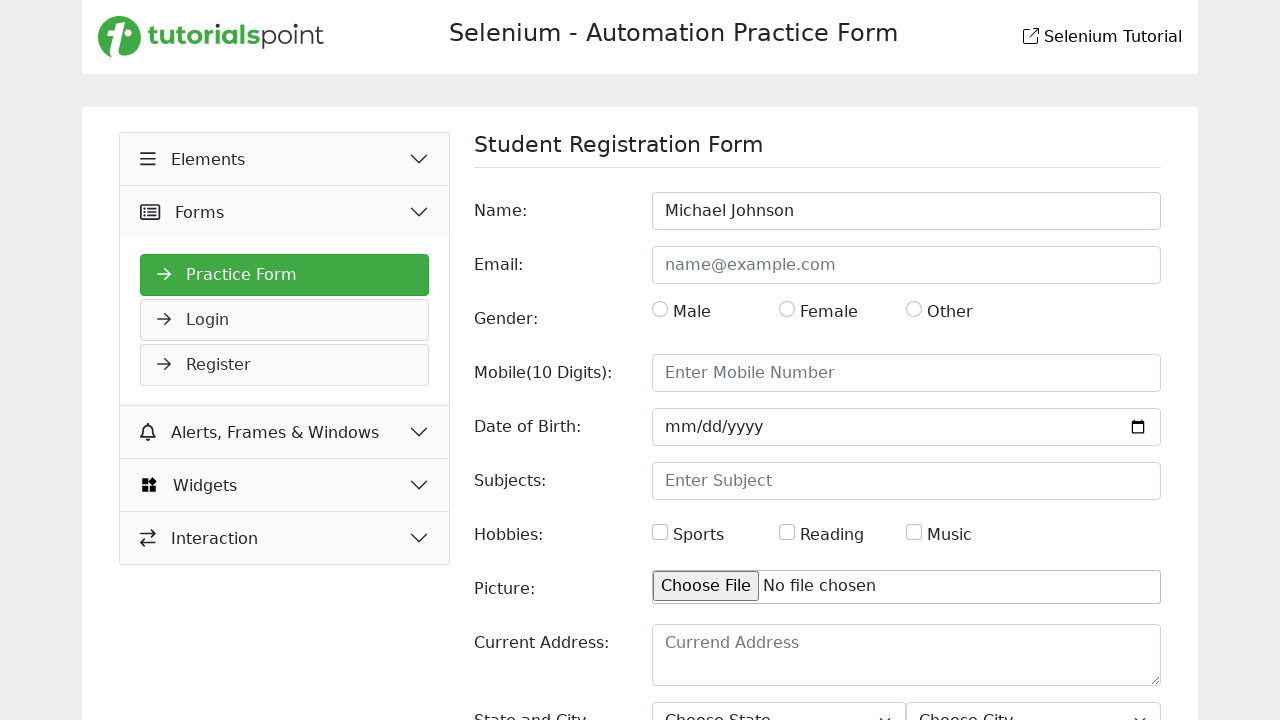

Filled email field with 'michael.johnson@testmail.com' on #email
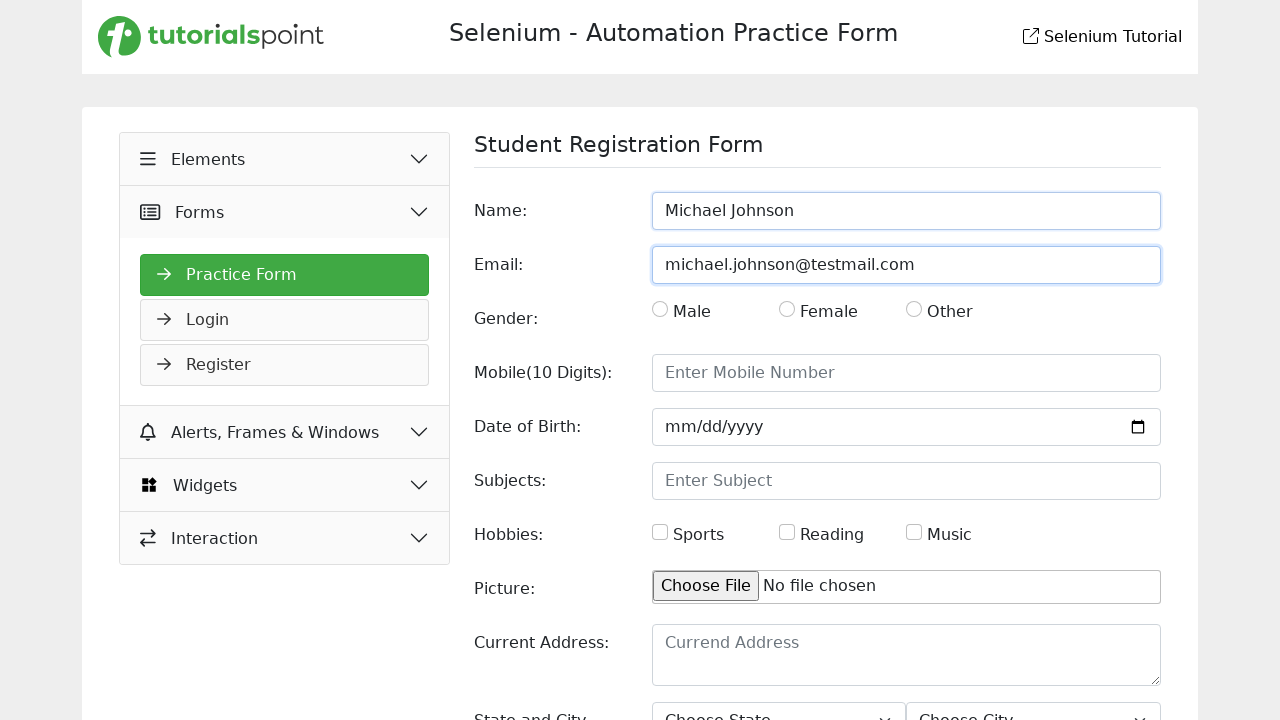

Clicked male gender radio button at (660, 309) on #gender
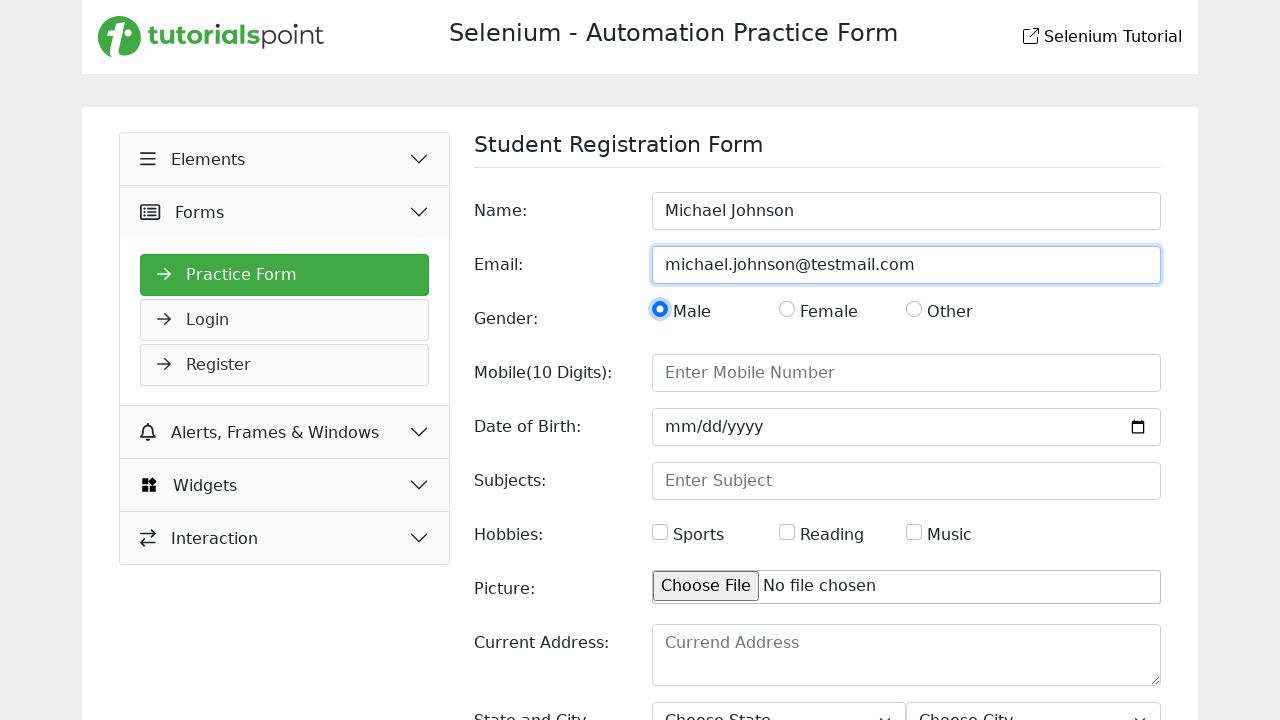

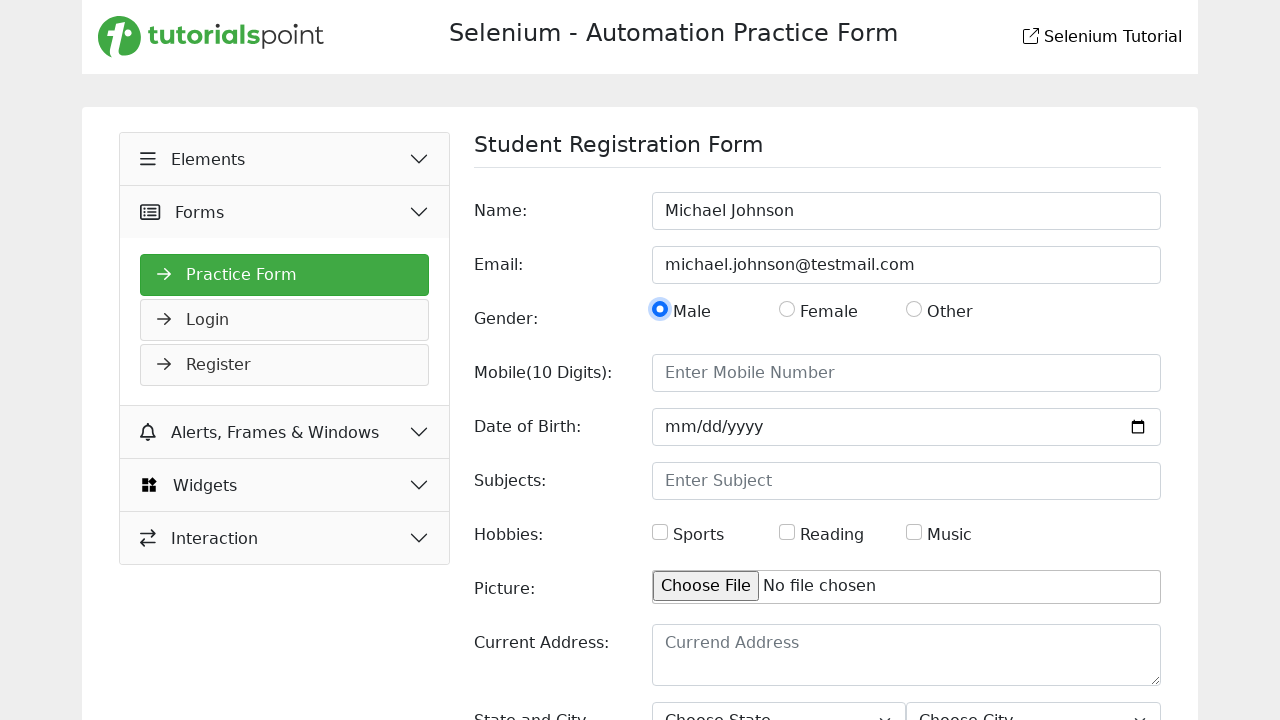